Tests various UI interactions on an automation practice page including checkboxes, radio buttons, autocomplete, window handling, alerts, and mouse hover actions

Starting URL: https://rahulshettyacademy.com/AutomationPractice/

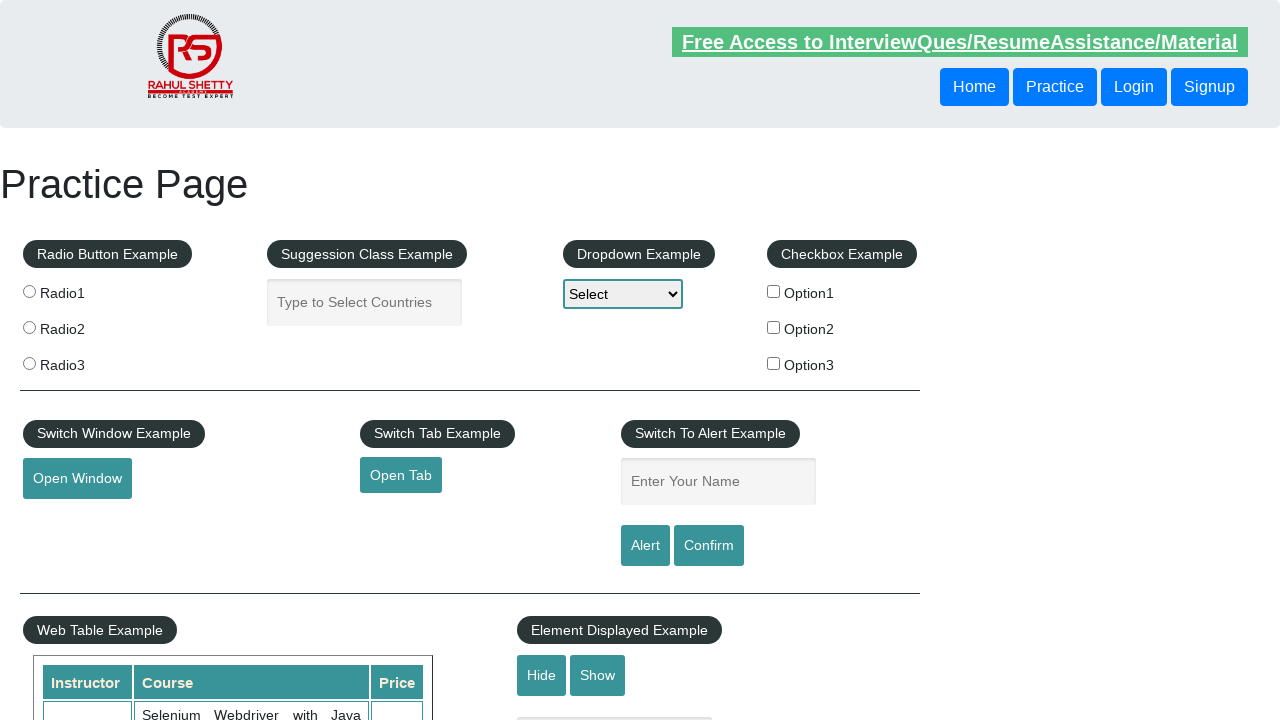

Clicked checkbox option 1 at (774, 291) on xpath=//input[@id='checkBoxOption1']
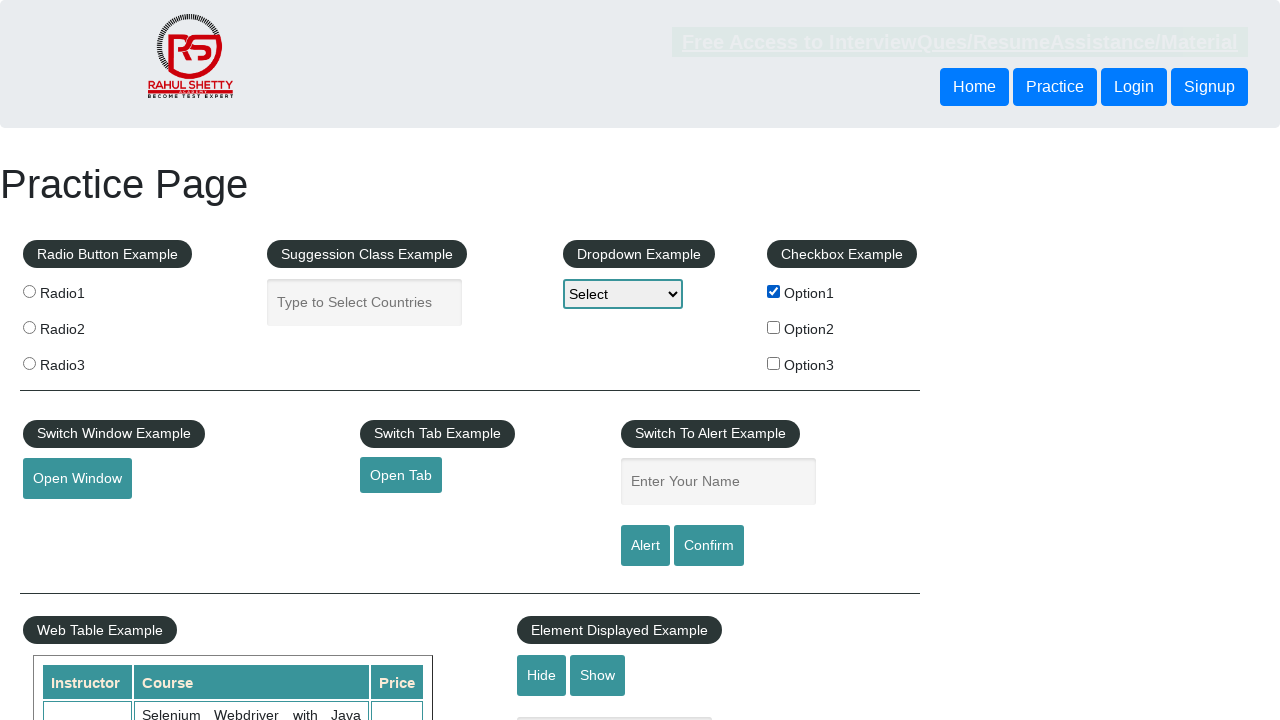

Clicked checkbox option 2 at (774, 327) on xpath=//input[@id='checkBoxOption2']
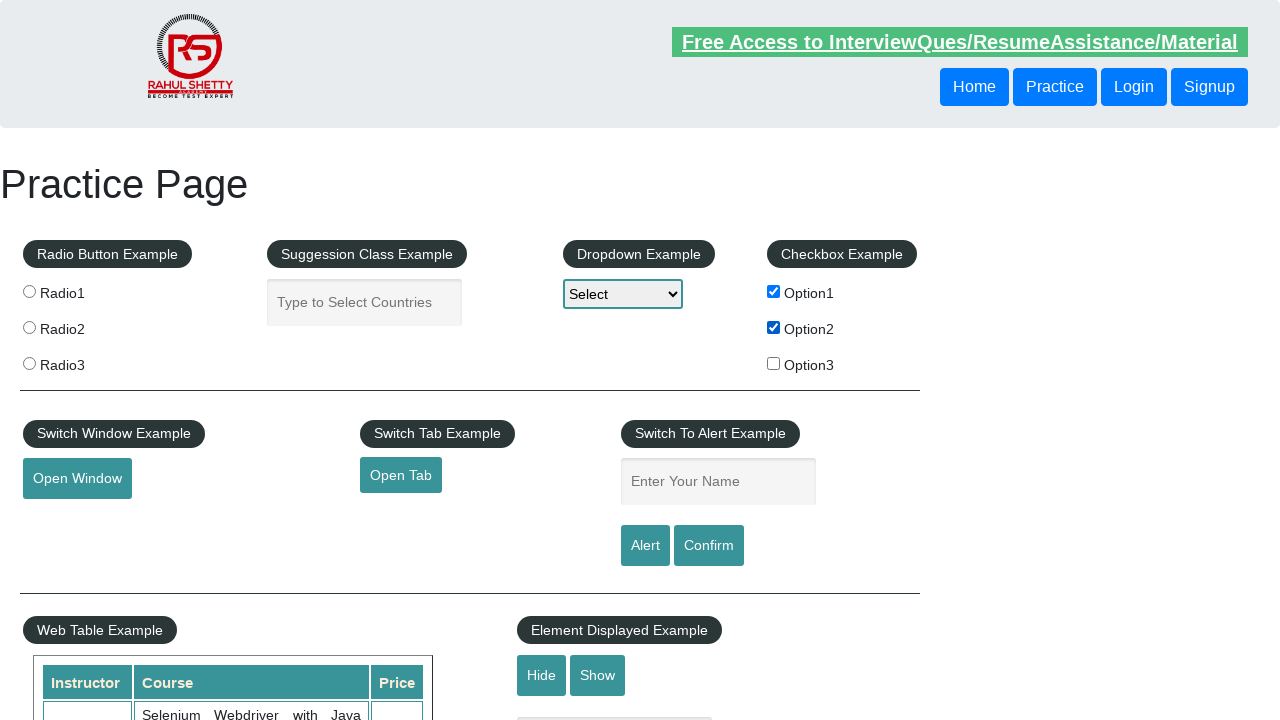

Clicked radio button 1 at (29, 291) on xpath=//input[@value='radio1']
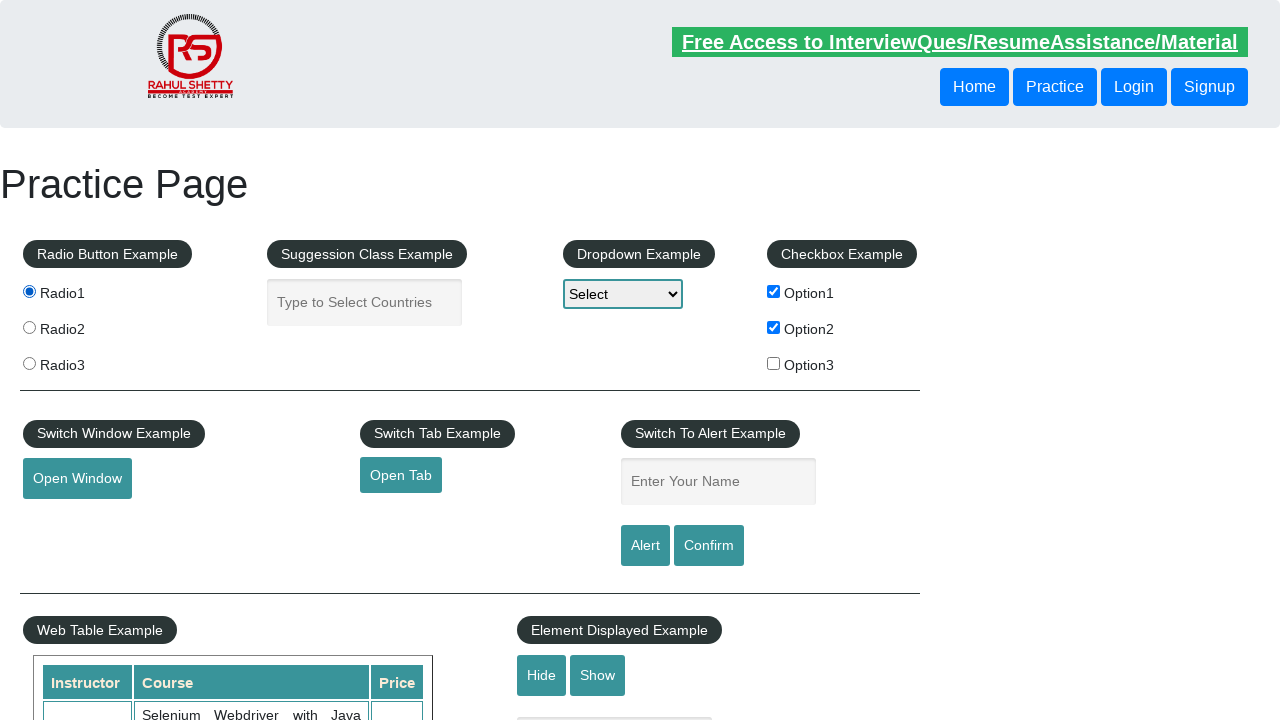

Clicked radio button 2 at (29, 327) on xpath=//input[@value='radio2']
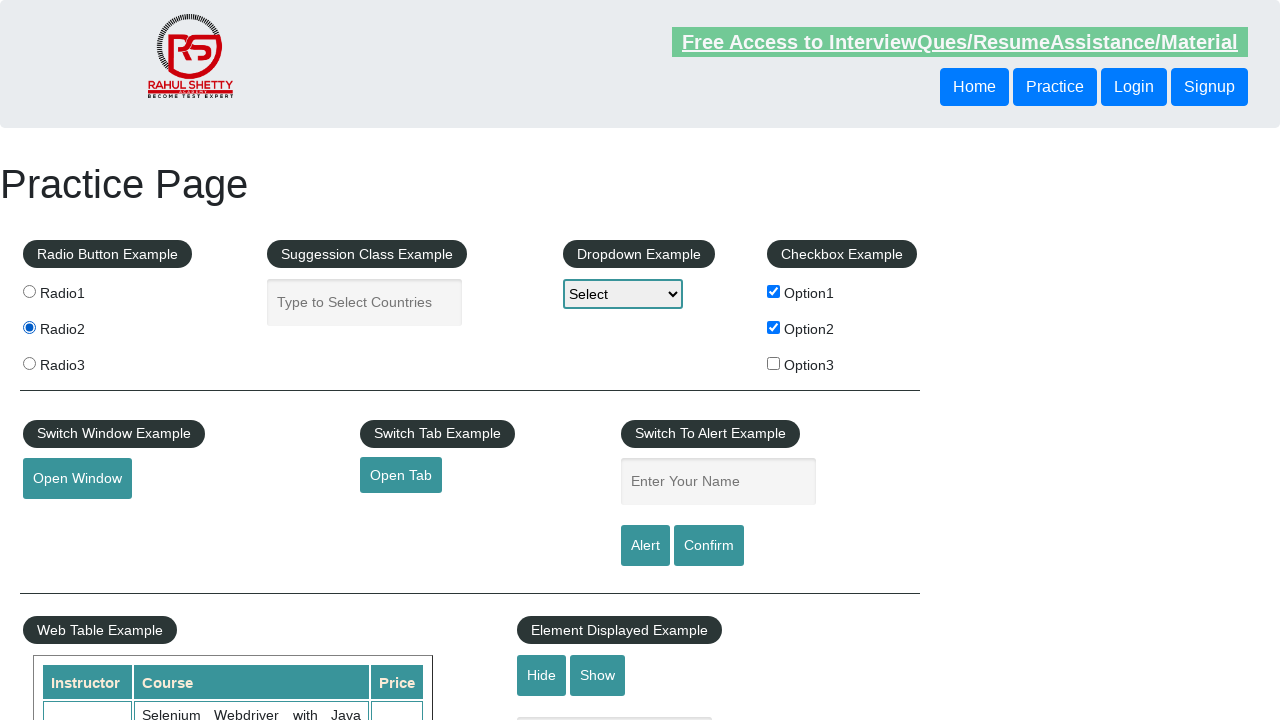

Scrolled autocomplete input into view
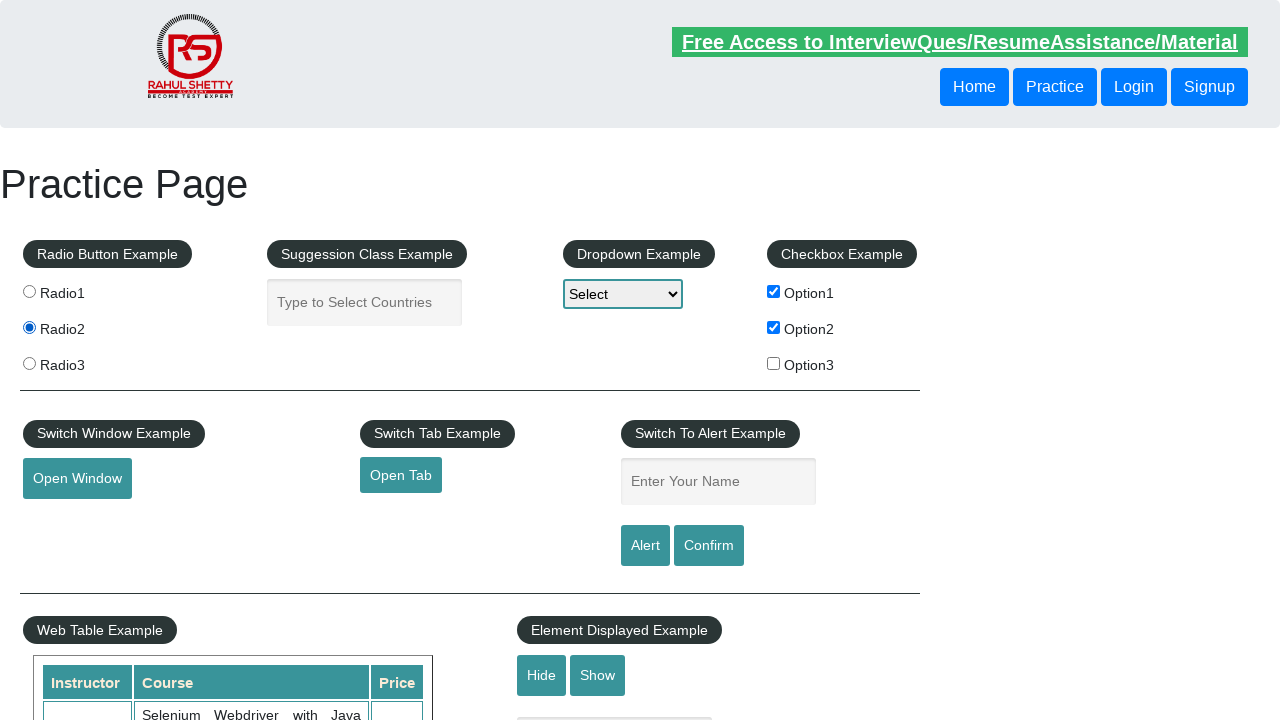

Cleared autocomplete input field on #autocomplete
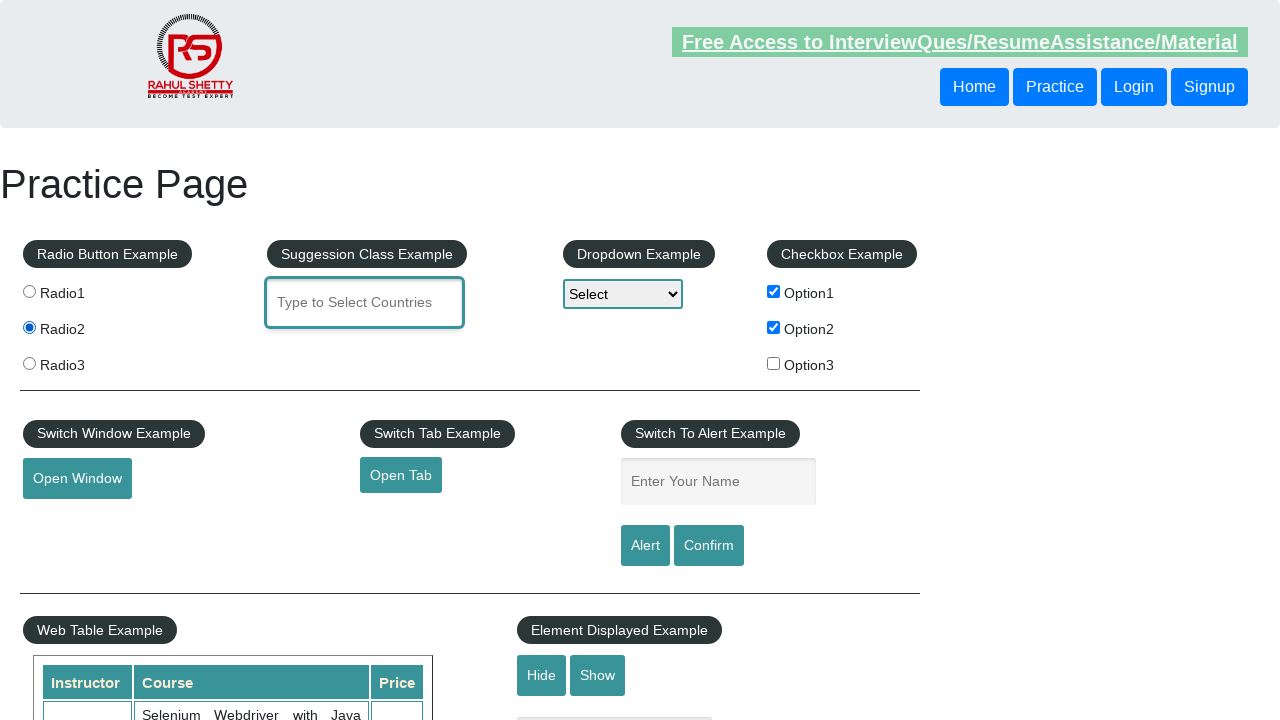

Filled autocomplete input with 'Ind' on #autocomplete
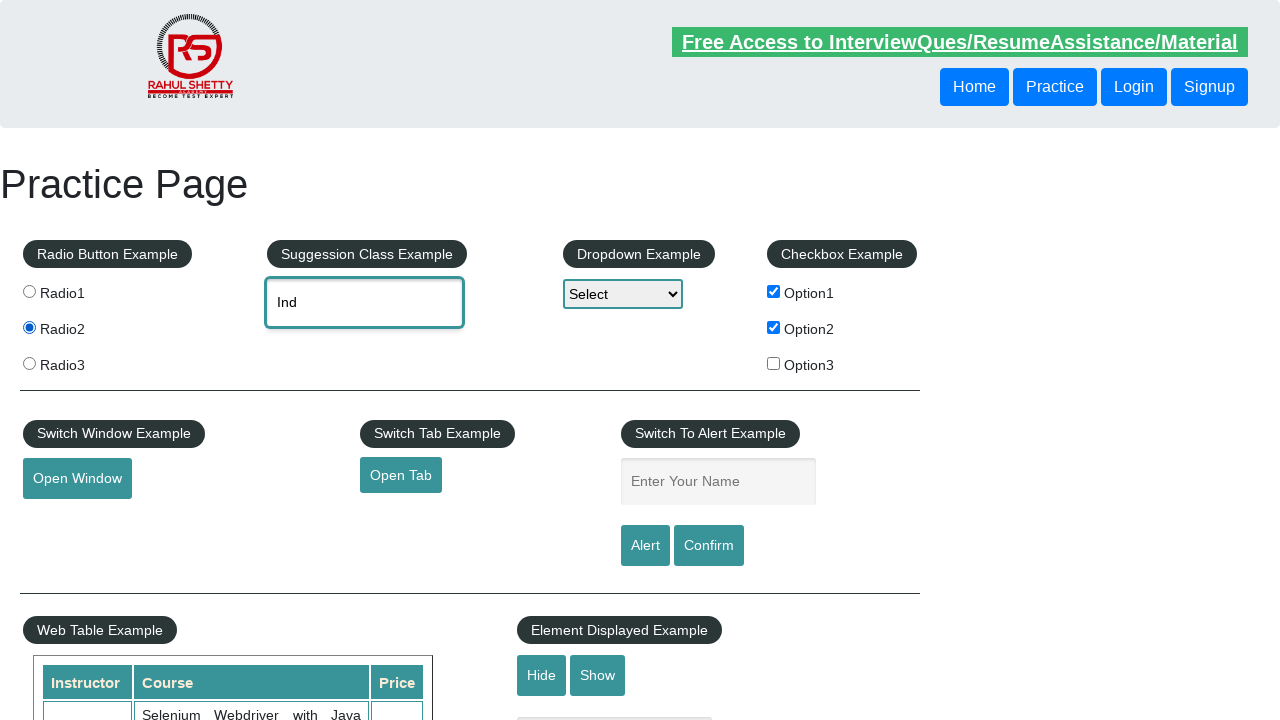

Autocomplete suggestions appeared
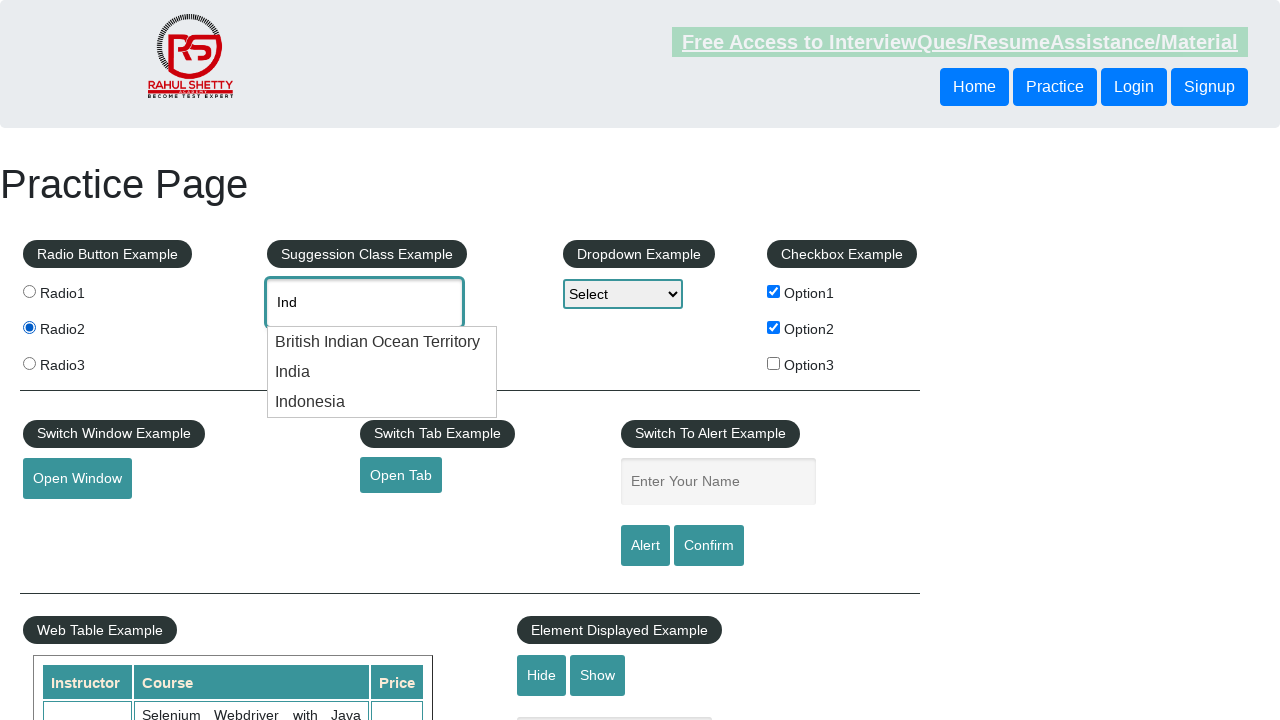

Selected 'India' from autocomplete suggestions at (382, 372) on li.ui-menu-item div >> nth=1
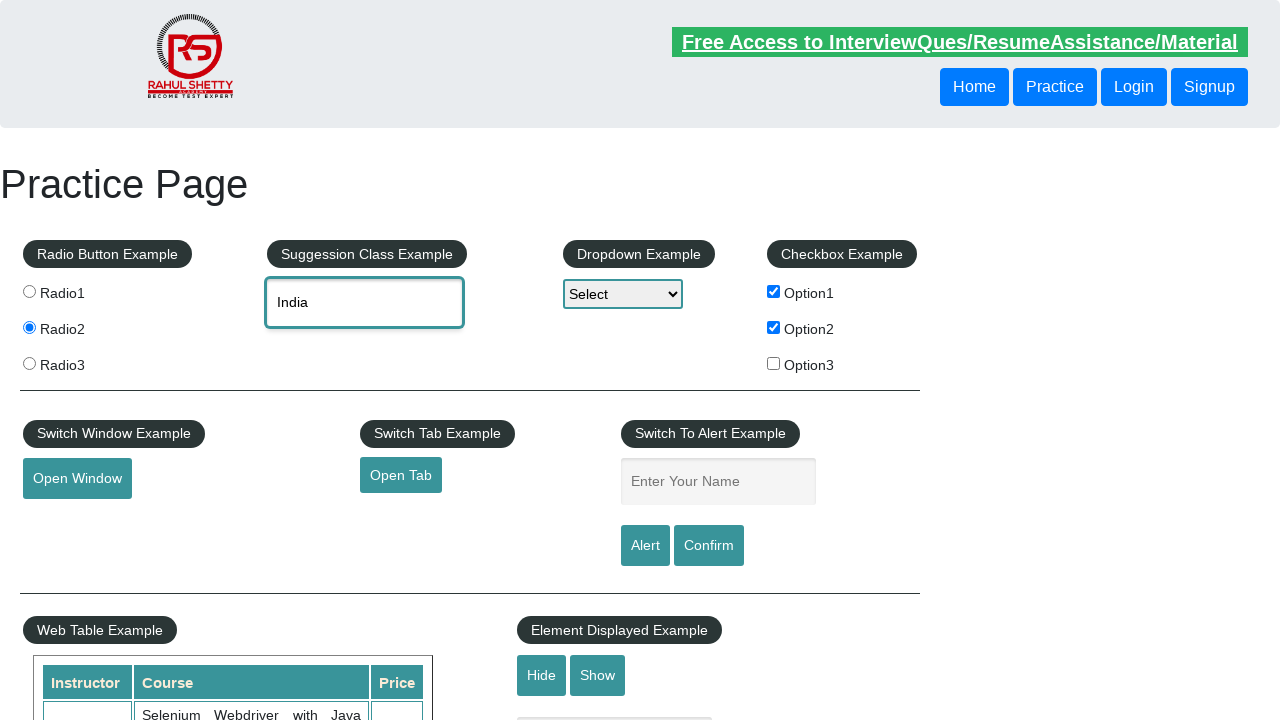

Clicked open window button at (77, 479) on xpath=//button[@id='openwindow']
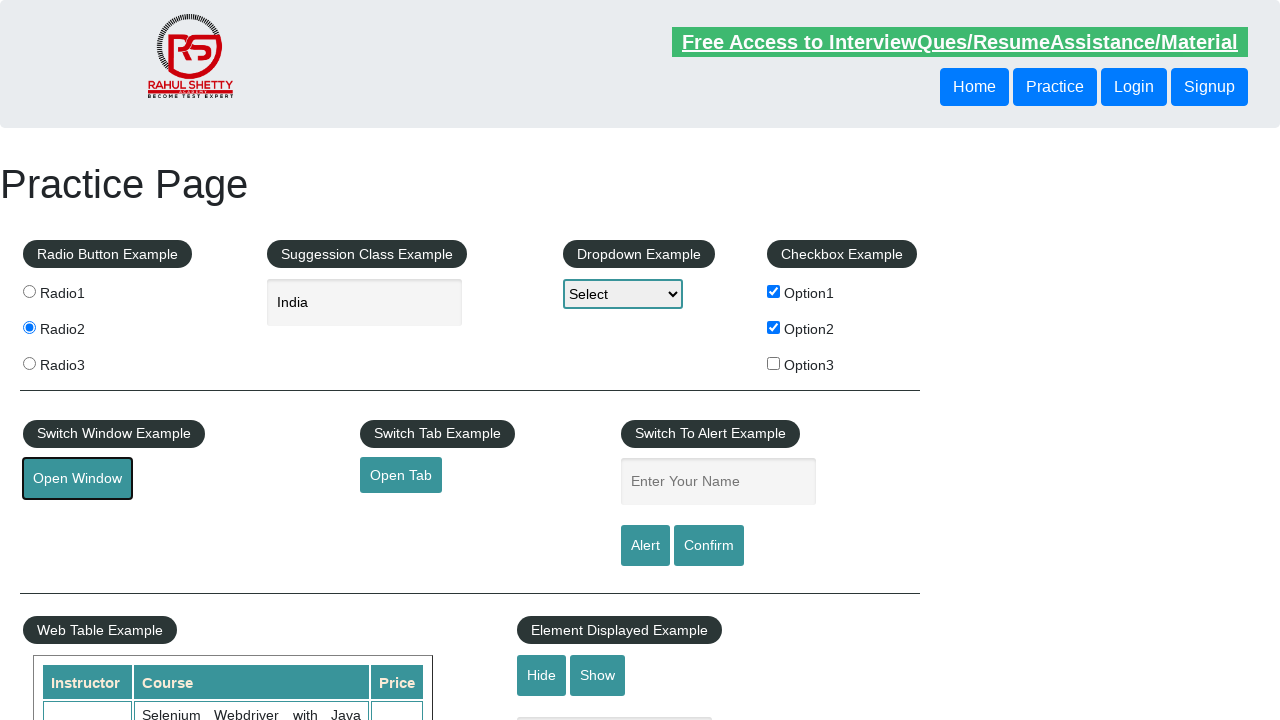

Popup window loaded
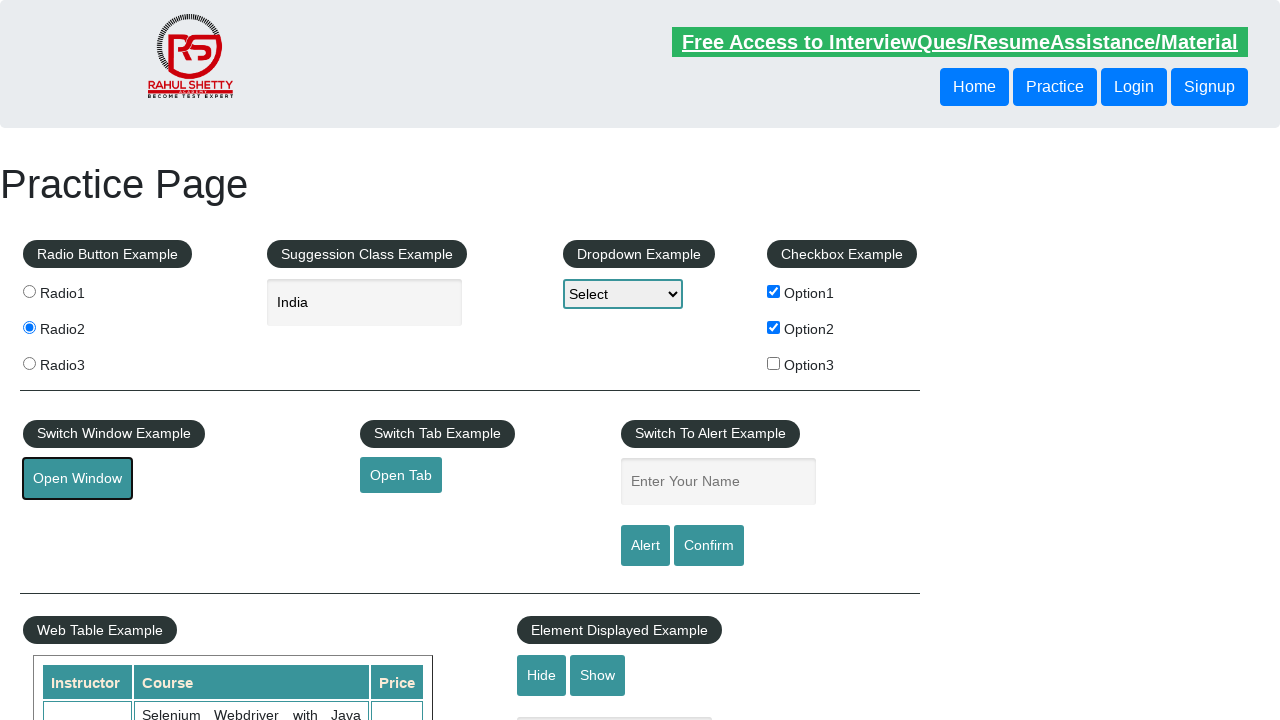

Closed popup window
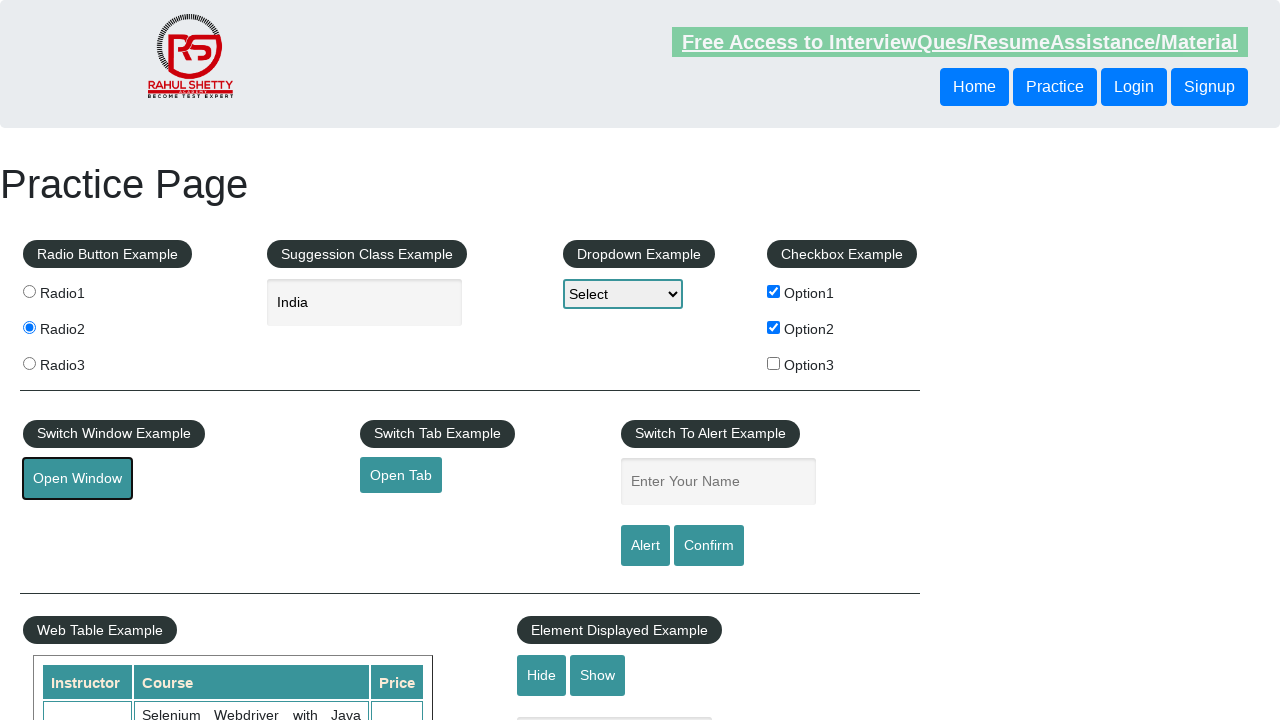

Filled name field with 'sapna' on //input[@id='name']
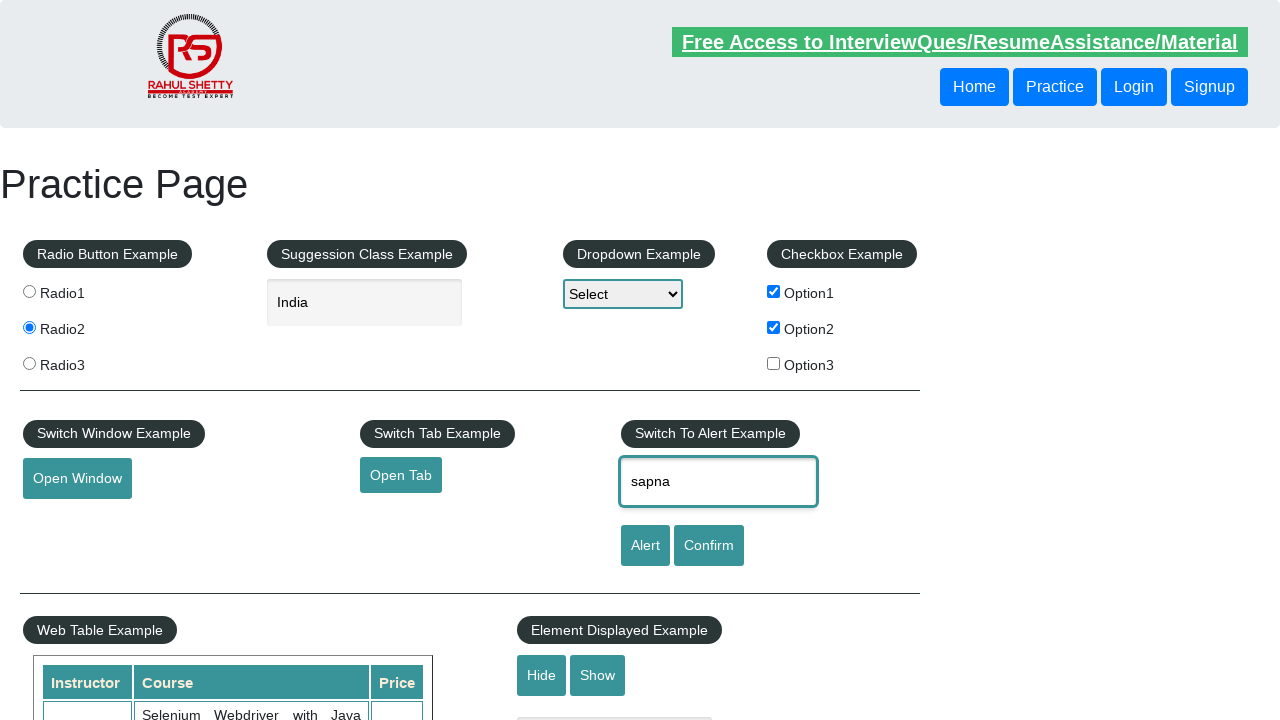

Clicked confirm button to trigger alert at (709, 546) on xpath=//input[@id='confirmbtn']
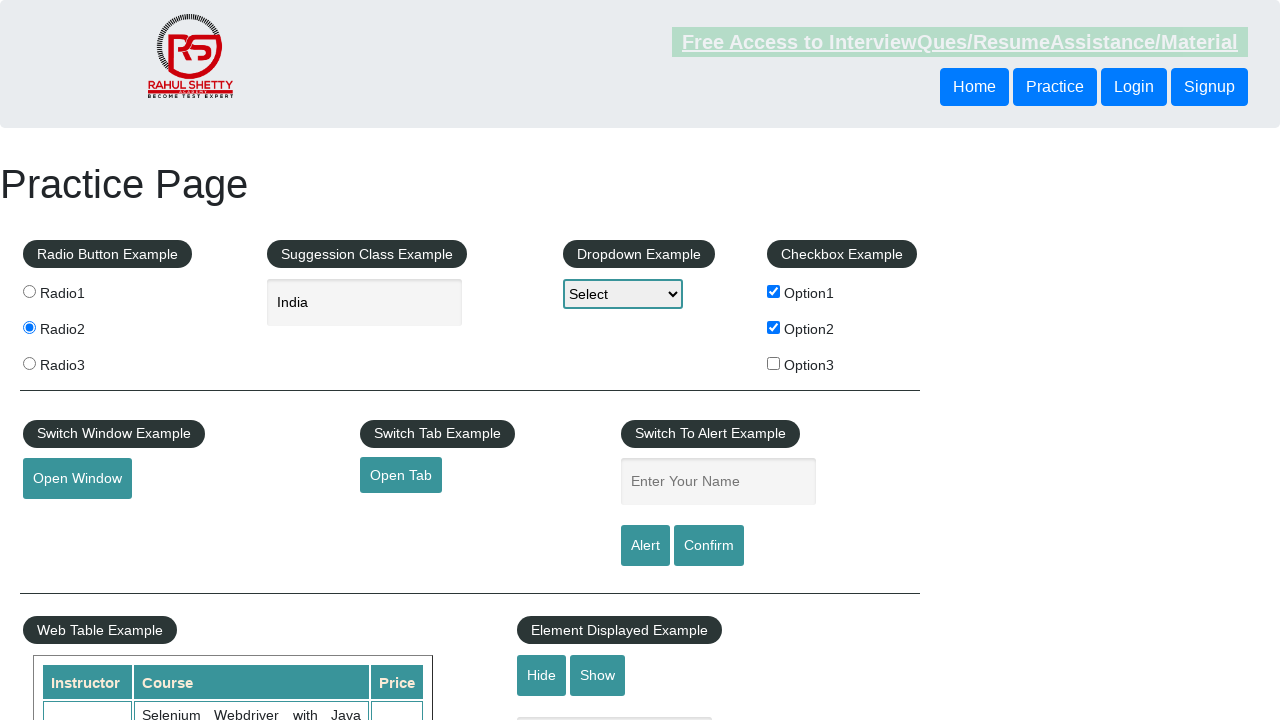

Alert dialog accepted
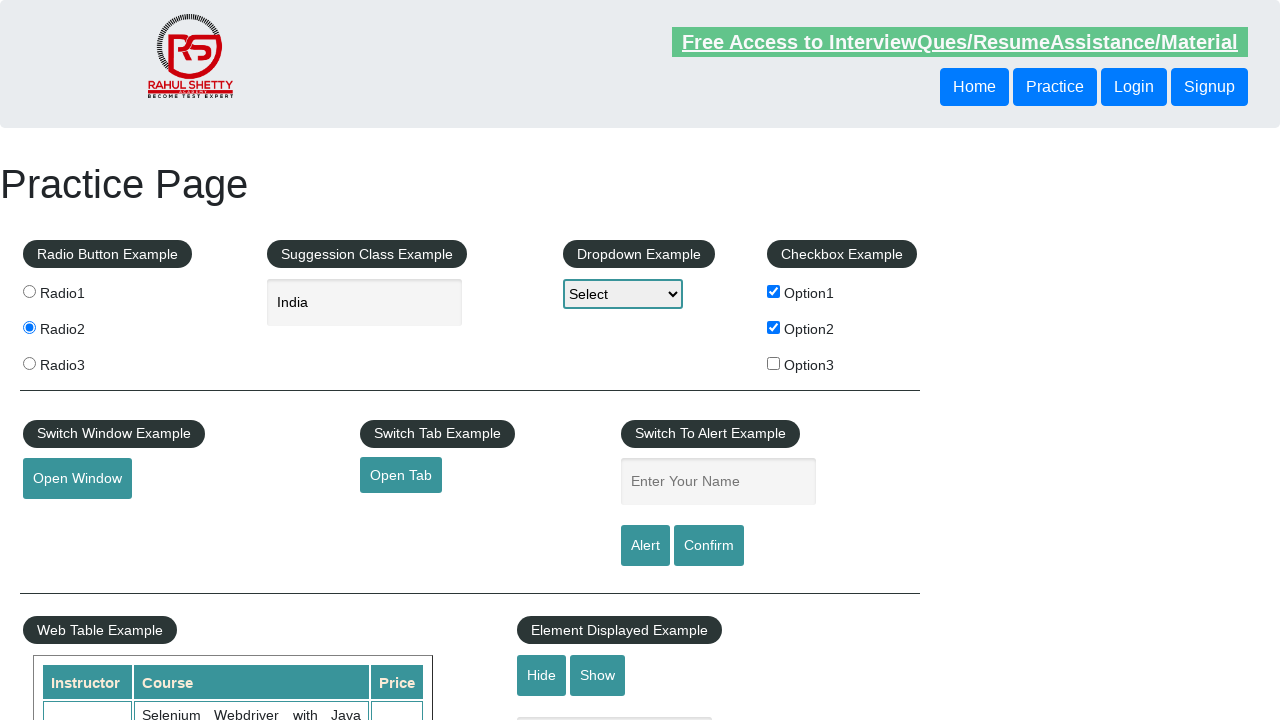

Clicked open tab link at (401, 475) on xpath=//a[@id='opentab']
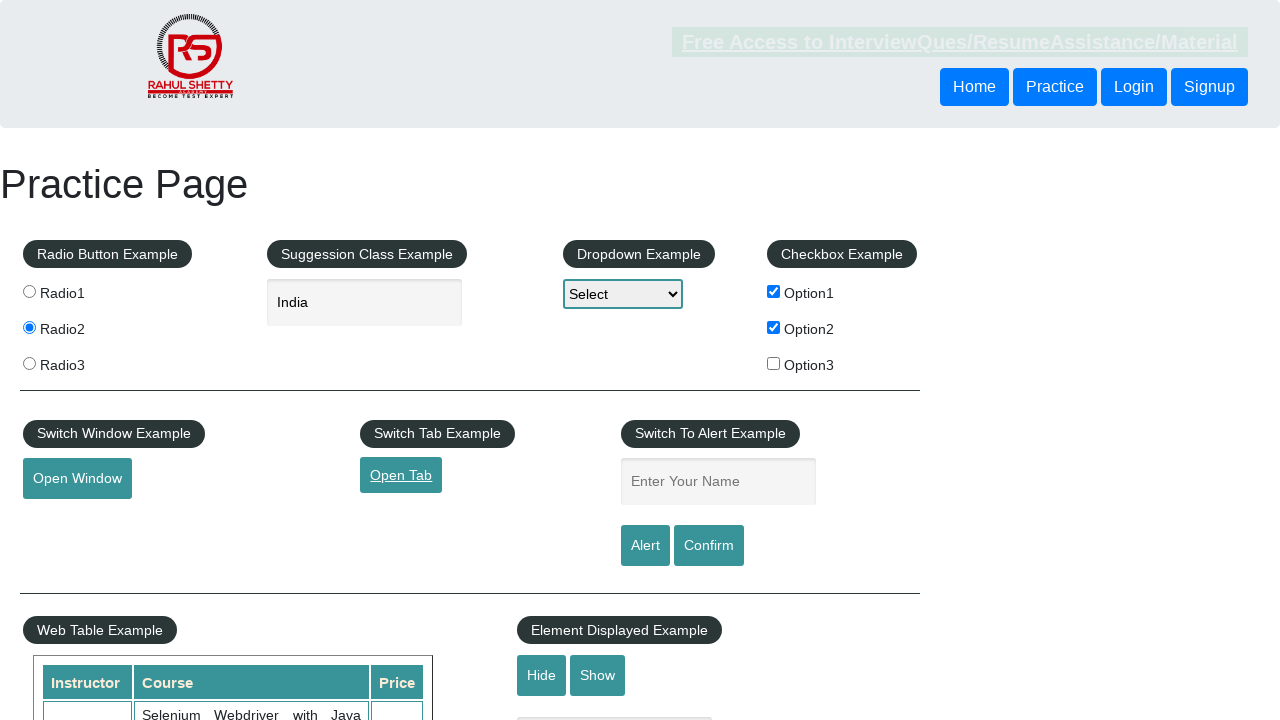

New tab loaded
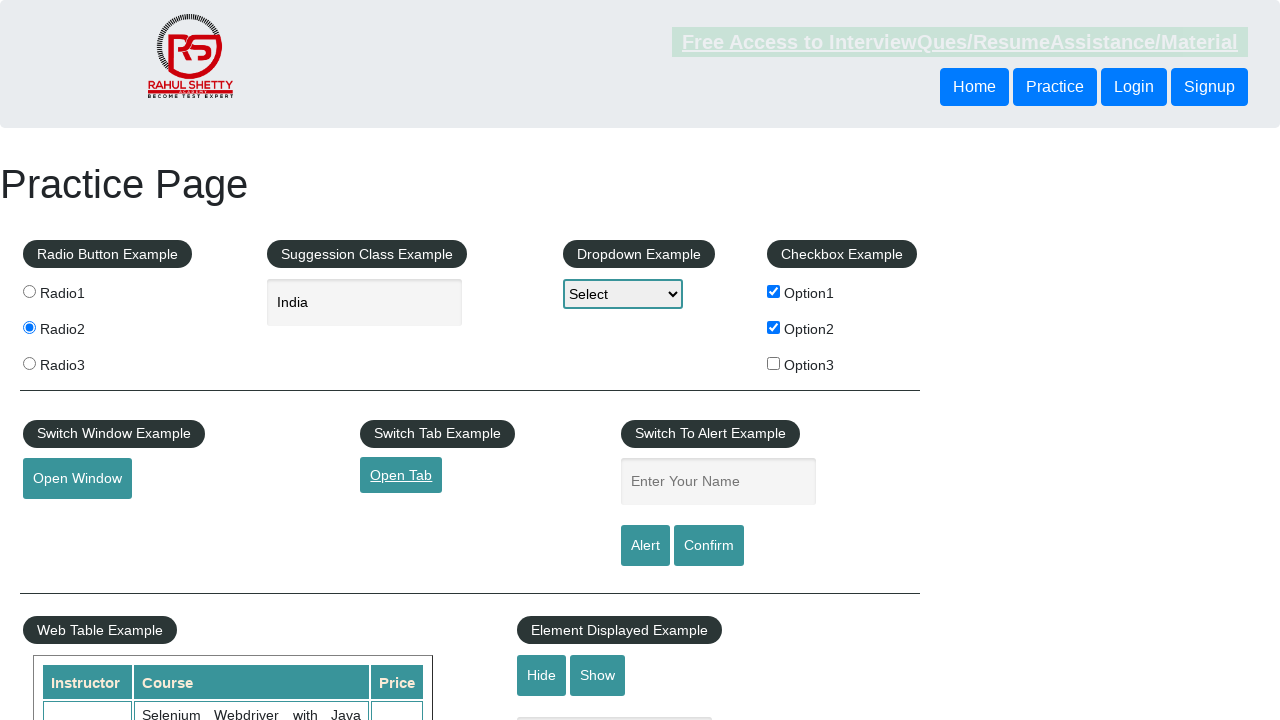

Closed new tab
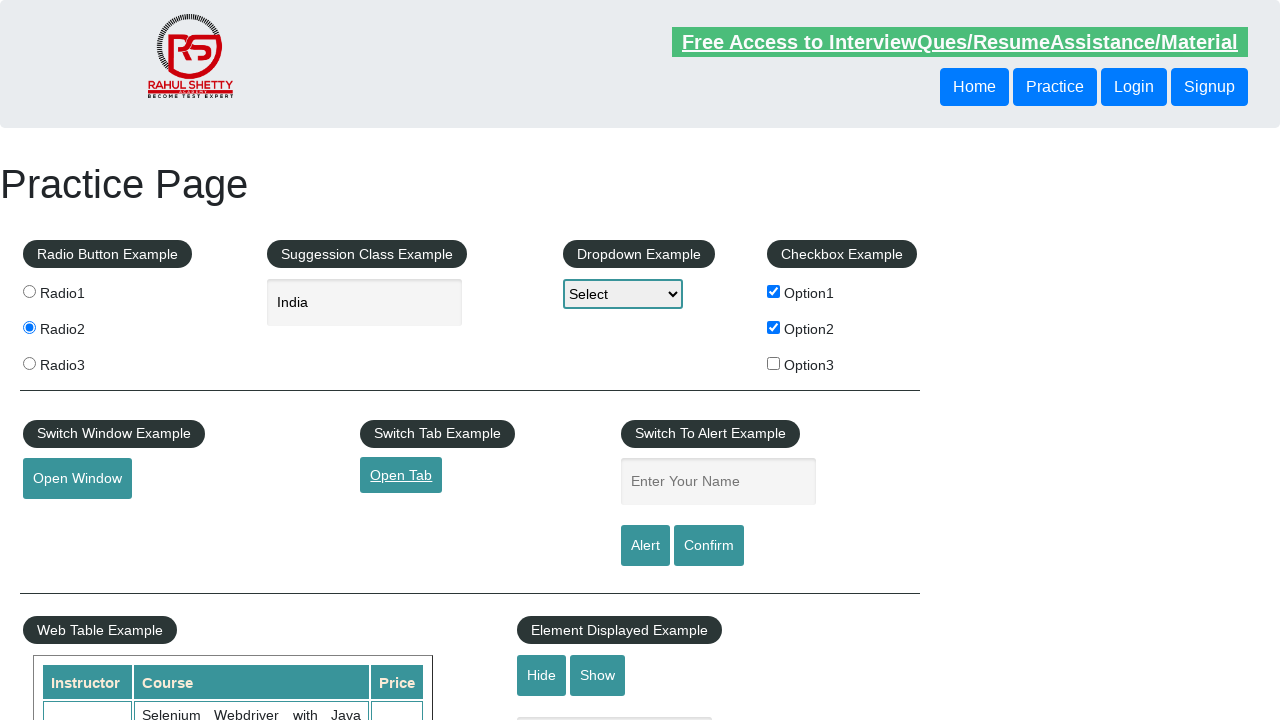

Hovered over mouse hover button at (83, 361) on xpath=//button[@id='mousehover']
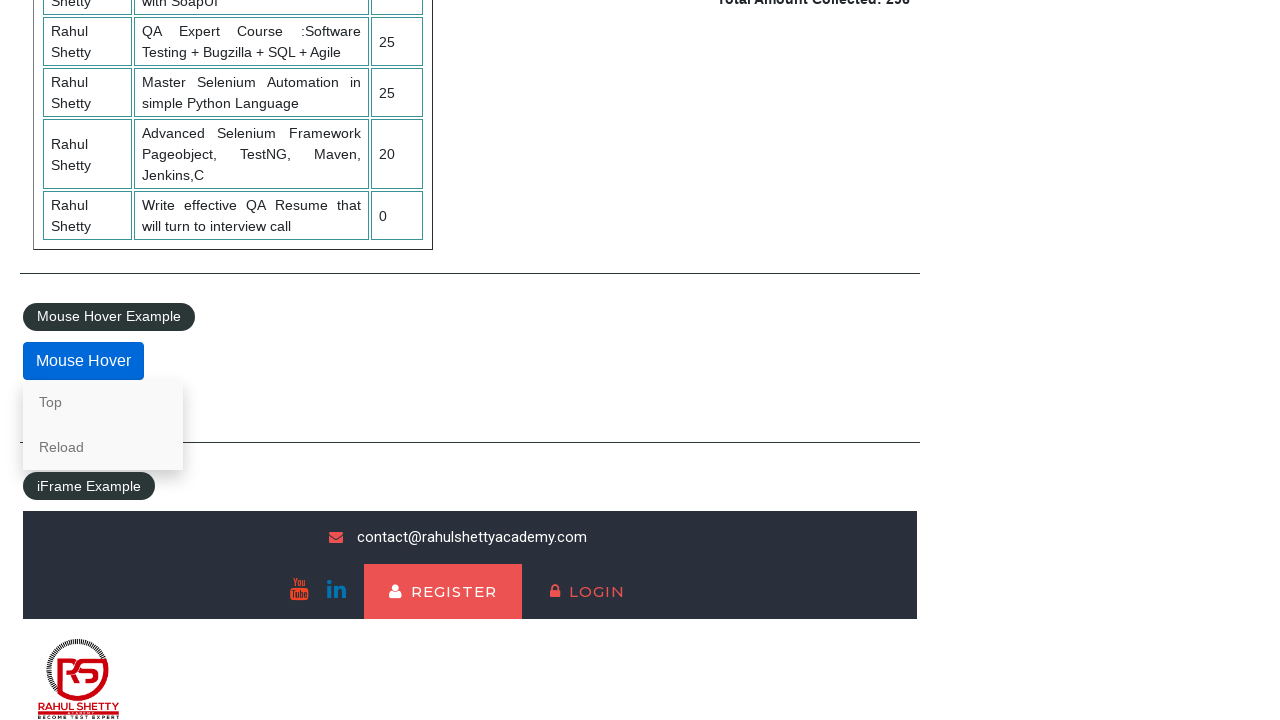

Clicked Top option from hover menu at (103, 402) on text=Top
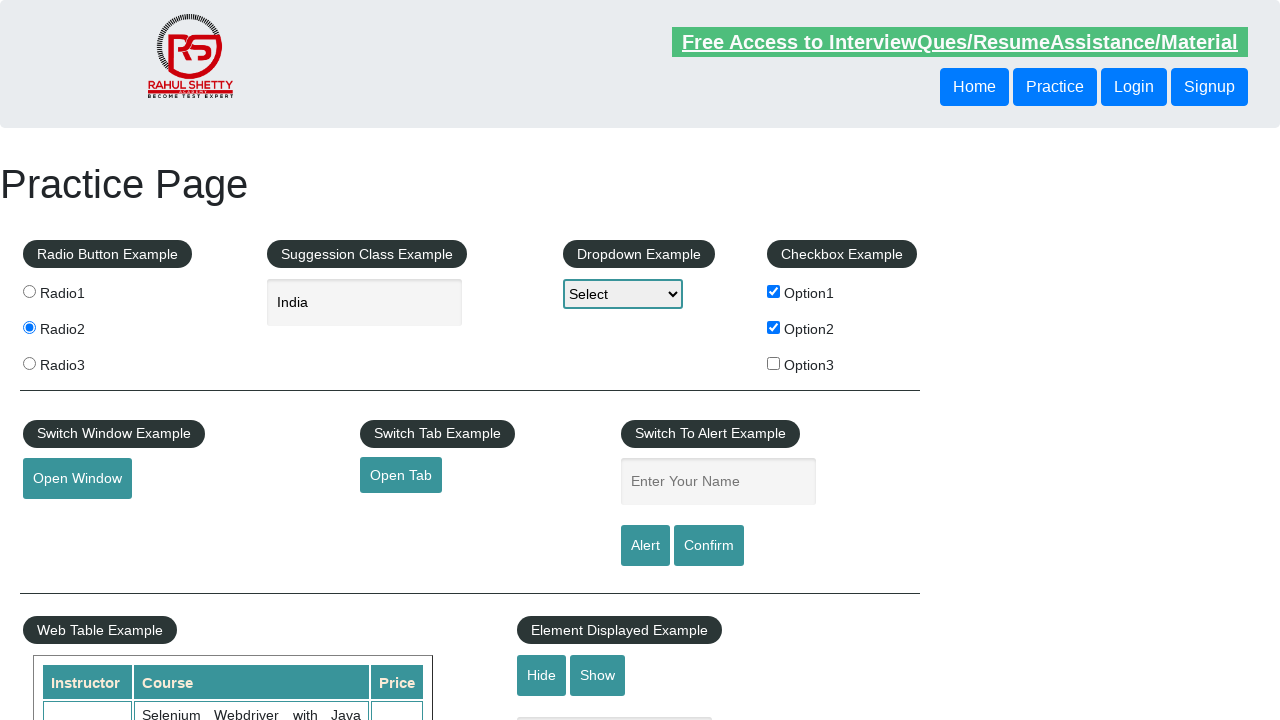

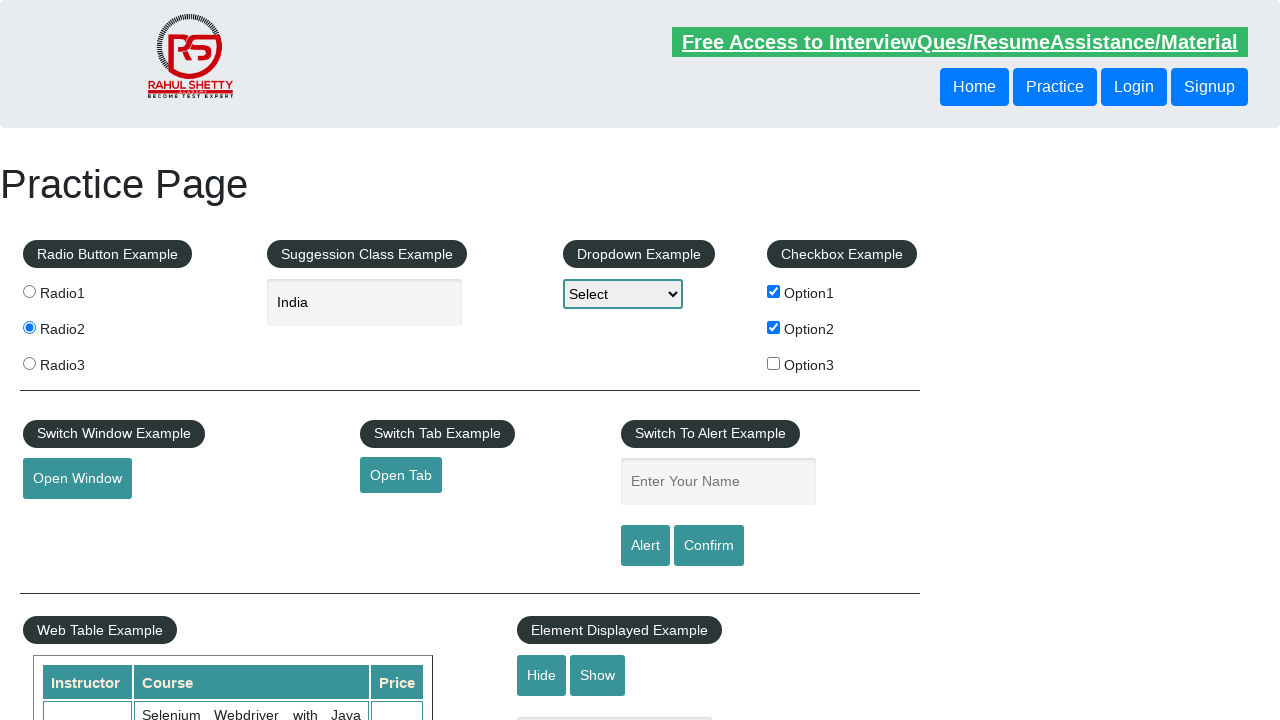